Tests element visibility changes after scrolling by verifying the first paragraph becomes hidden when scrolling to a later paragraph

Starting URL: https://bonigarcia.dev/selenium-webdriver-java/infinite-scroll.html

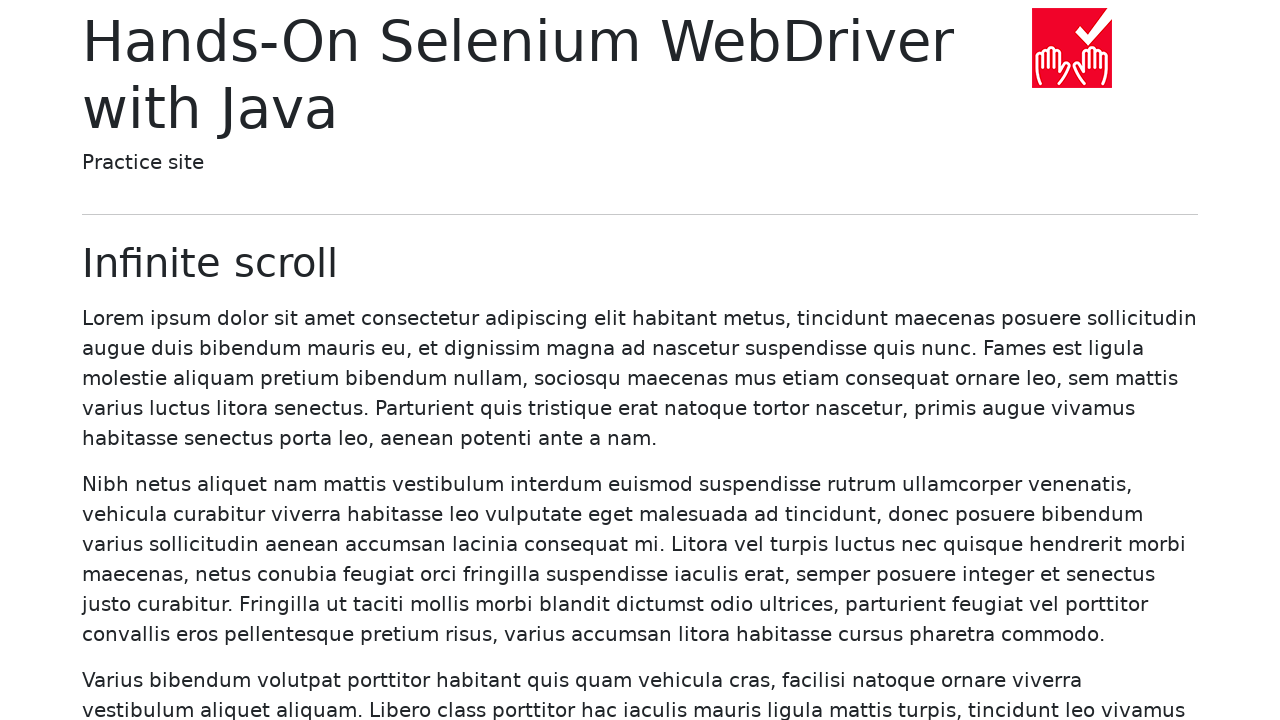

Waited for first paragraph (Lorem ipsum) to be visible
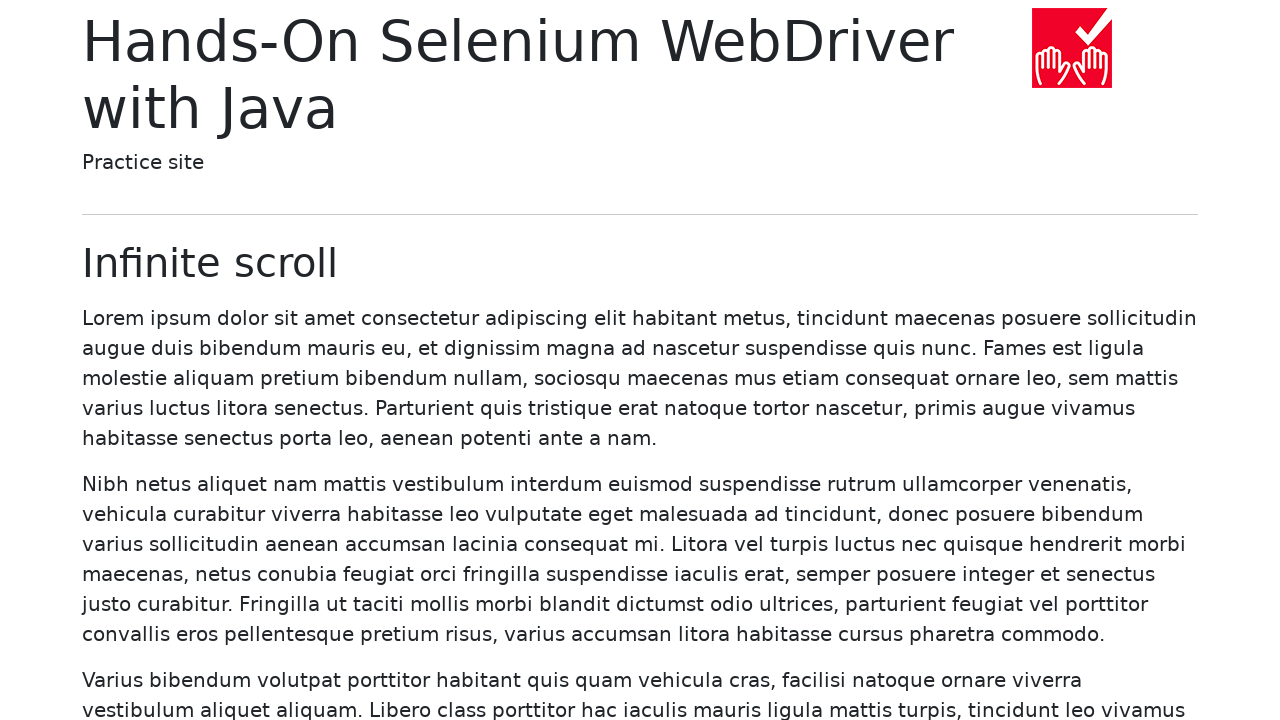

Evaluated initial visibility of first paragraph - result: visible
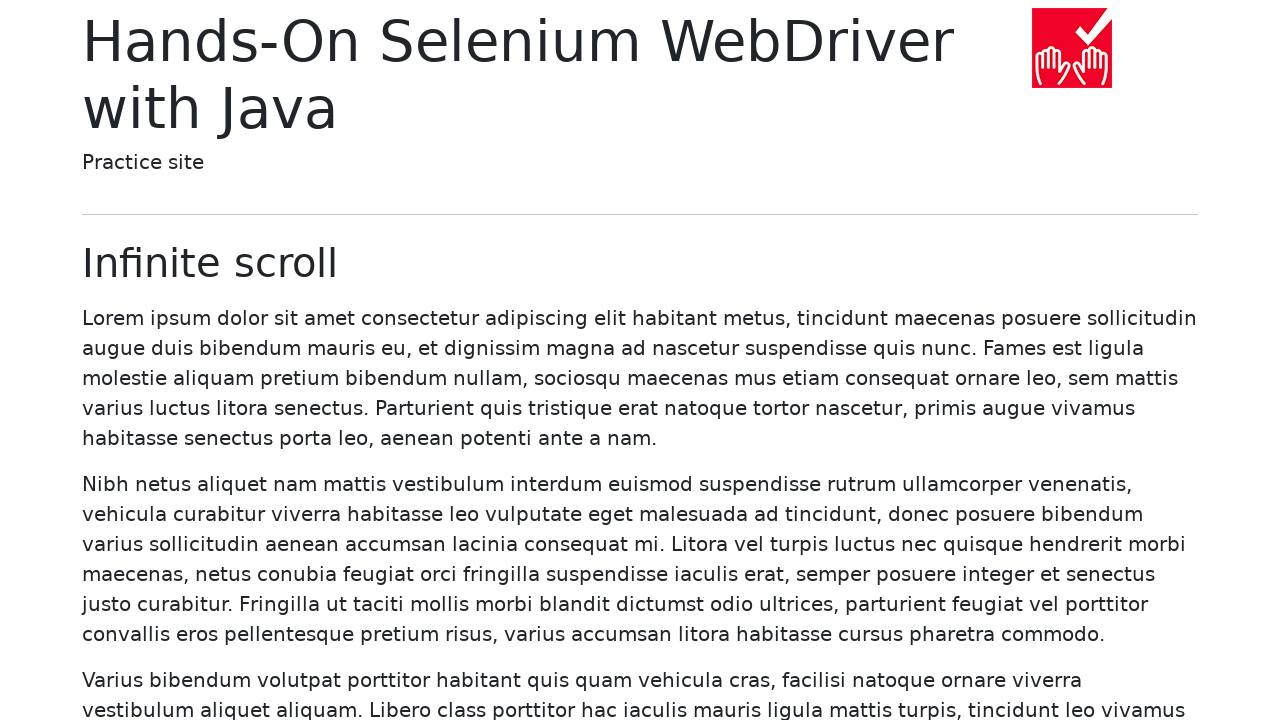

Asserted first paragraph is visible on page load
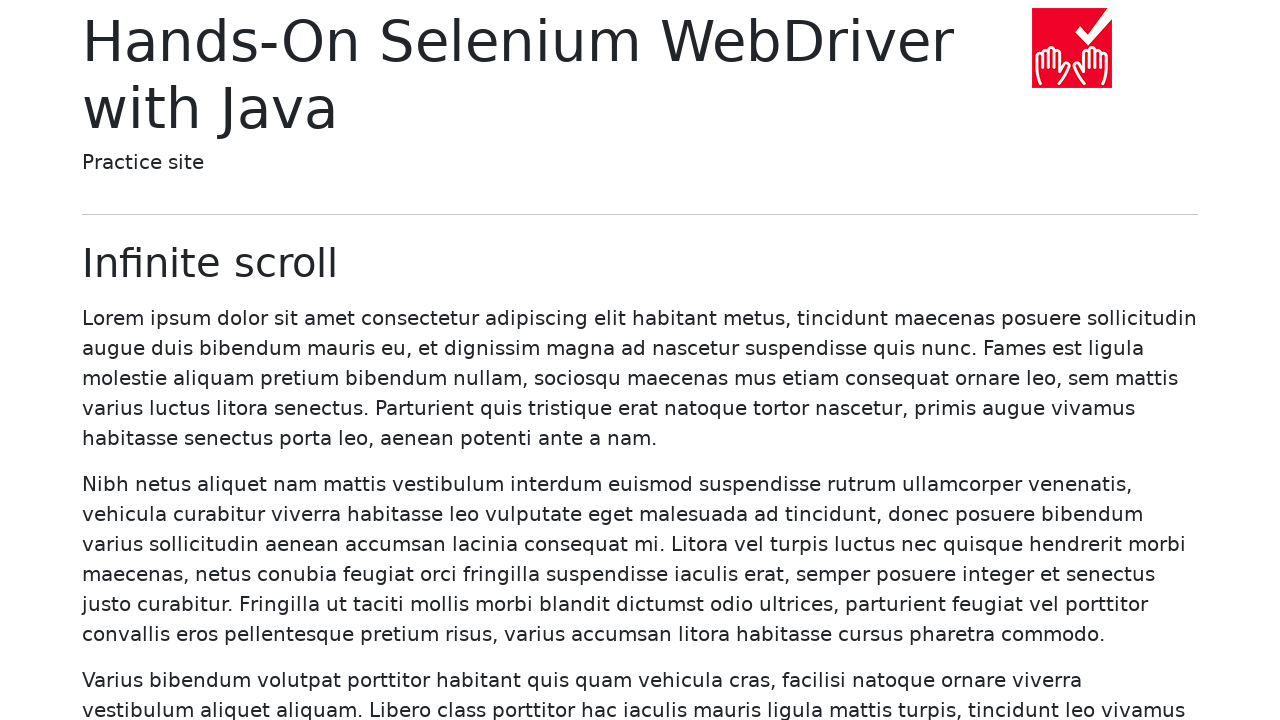

Scrolled to seventh paragraph containing 'Curae' text
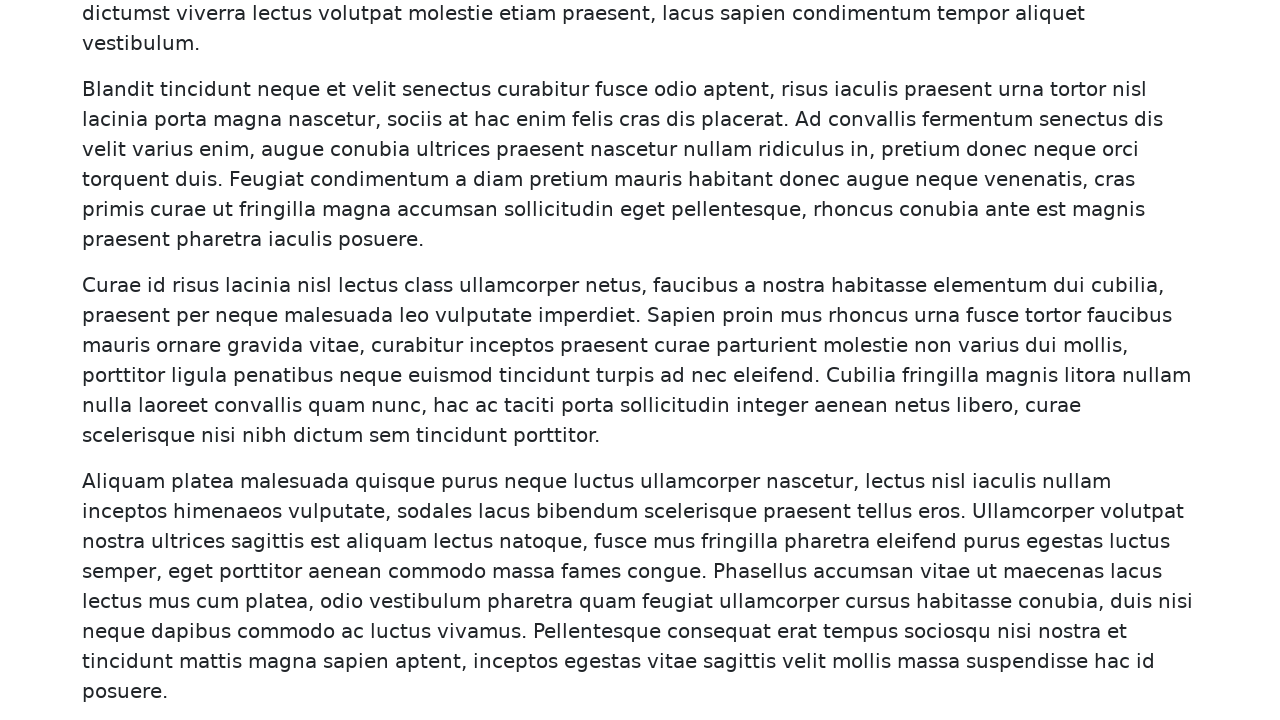

Waited for seventh paragraph to be in viewport
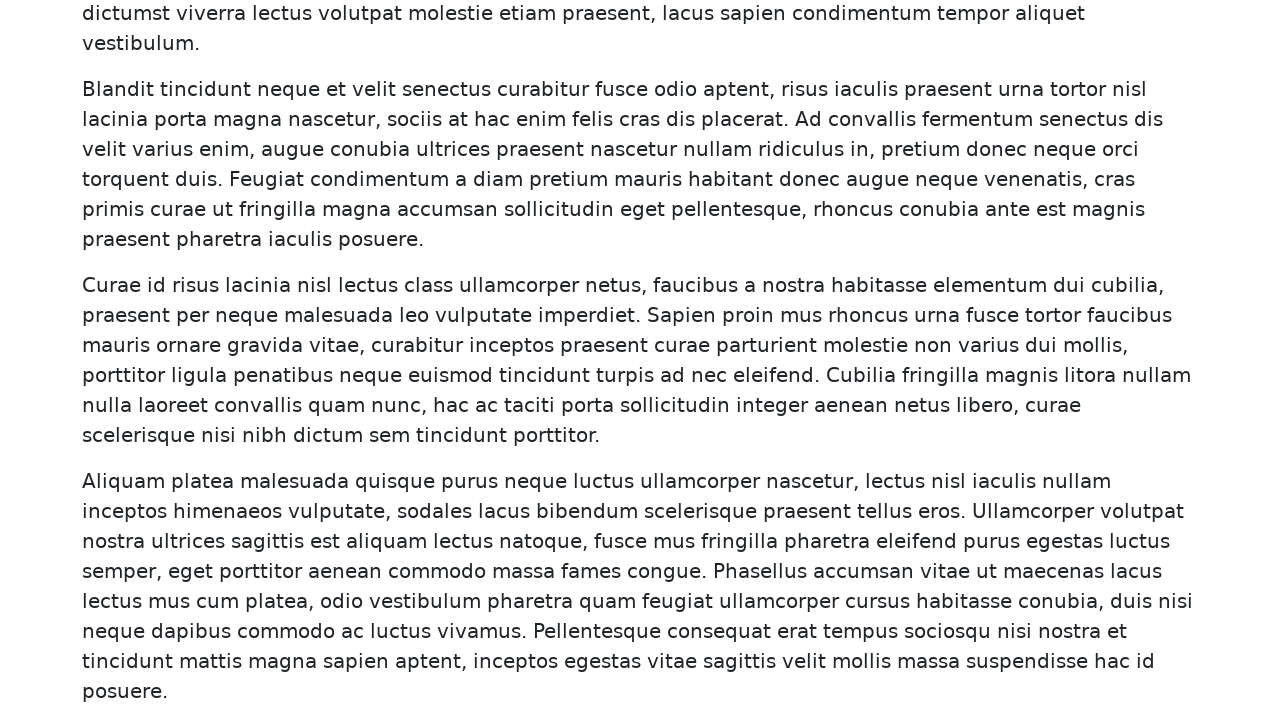

Evaluated visibility of first paragraph after scrolling - result: hidden
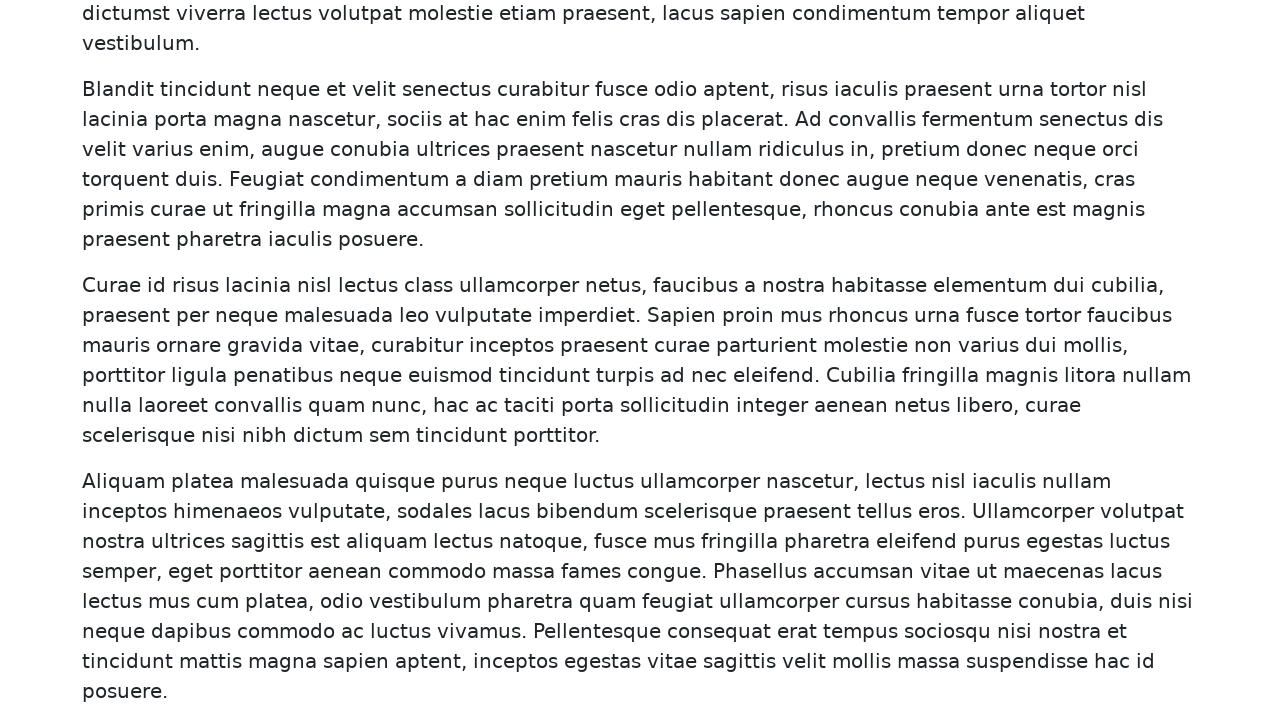

Asserted first paragraph is hidden after scrolling to seventh paragraph
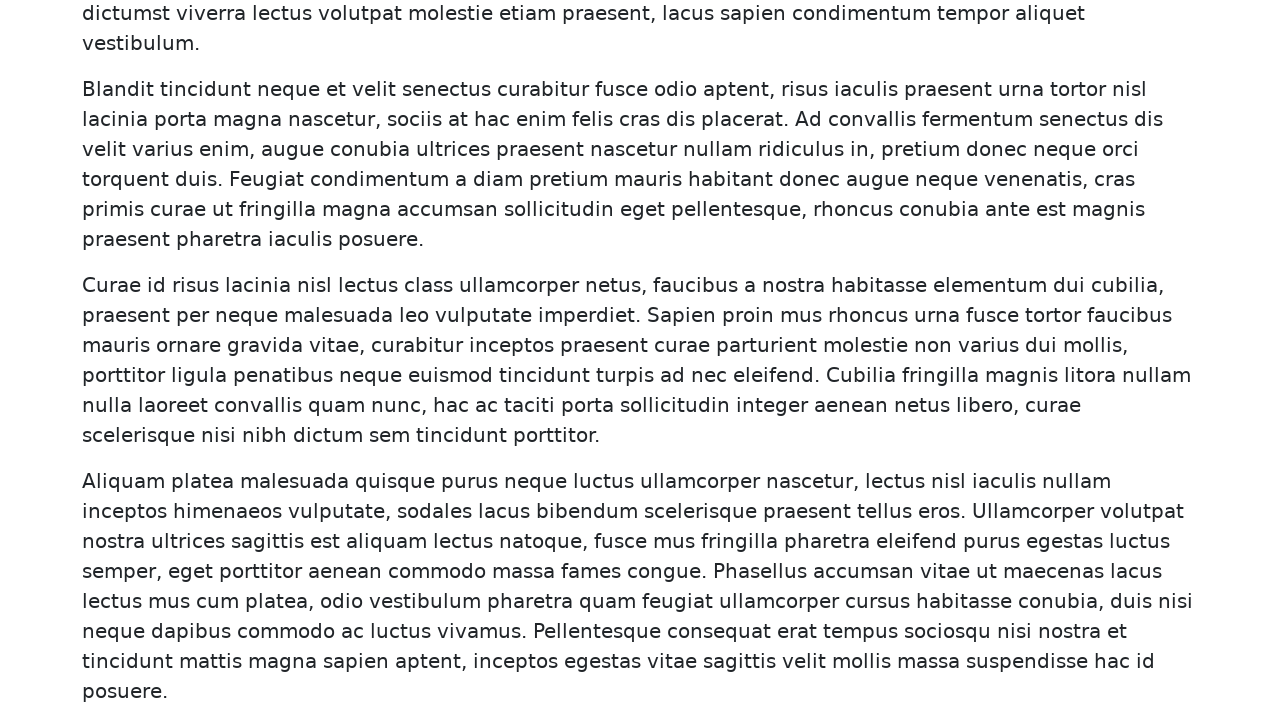

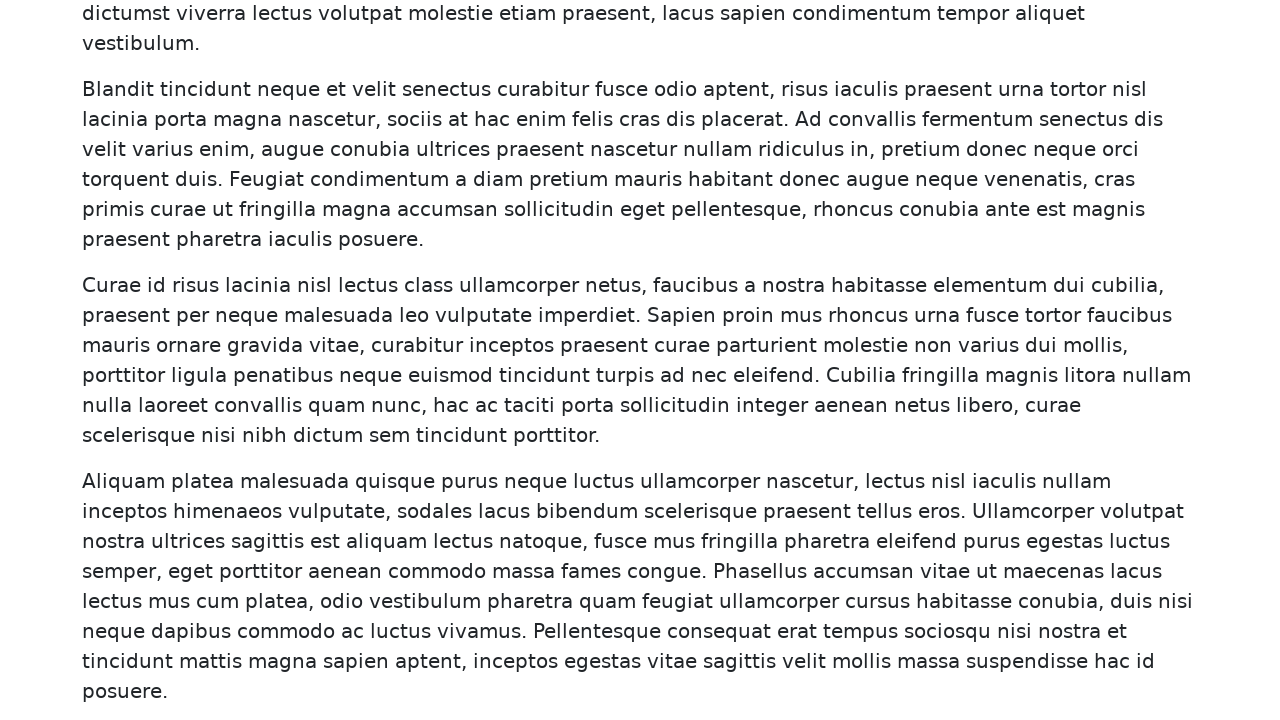